Tests that an invalid short phone number shows a validation warning.

Starting URL: https://asifarefinbonny.github.io/QuickDial/

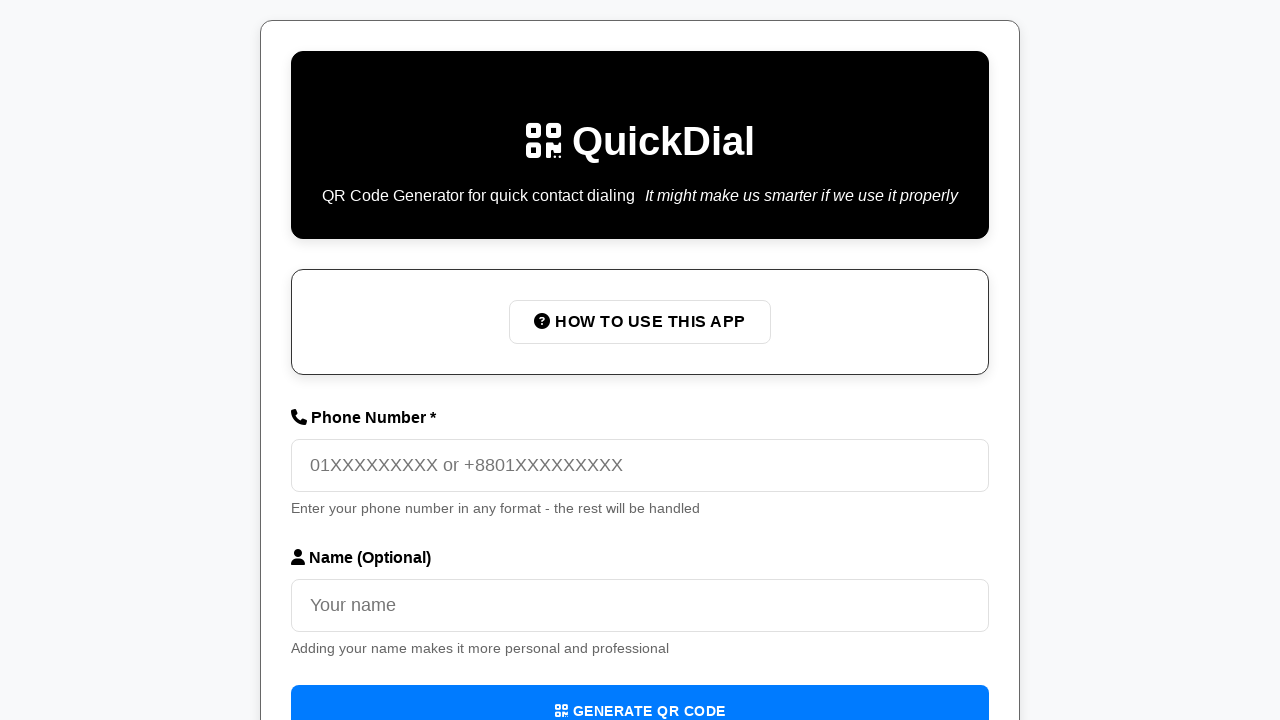

Filled phone number field with invalid short number '12345' on internal:label=/Phone Number/i
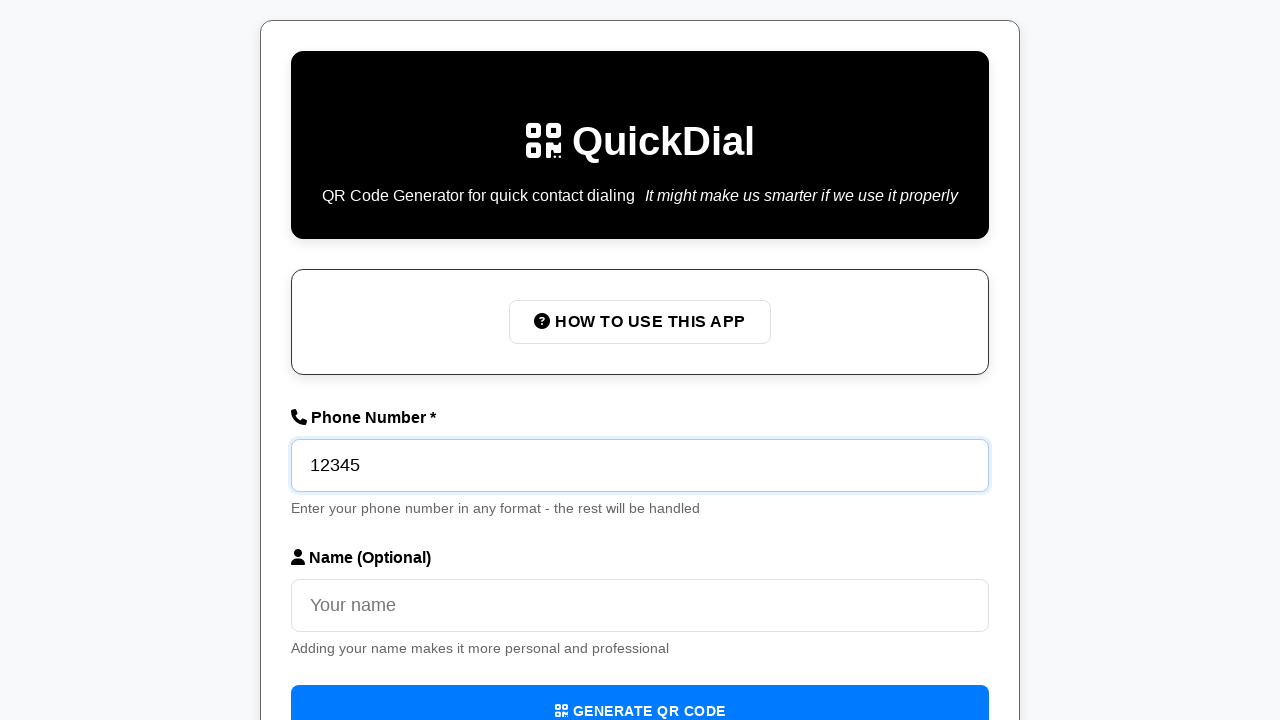

Clicked 'Generate QR Code' button at (640, 694) on internal:role=button[name=/Generate QR Code/i]
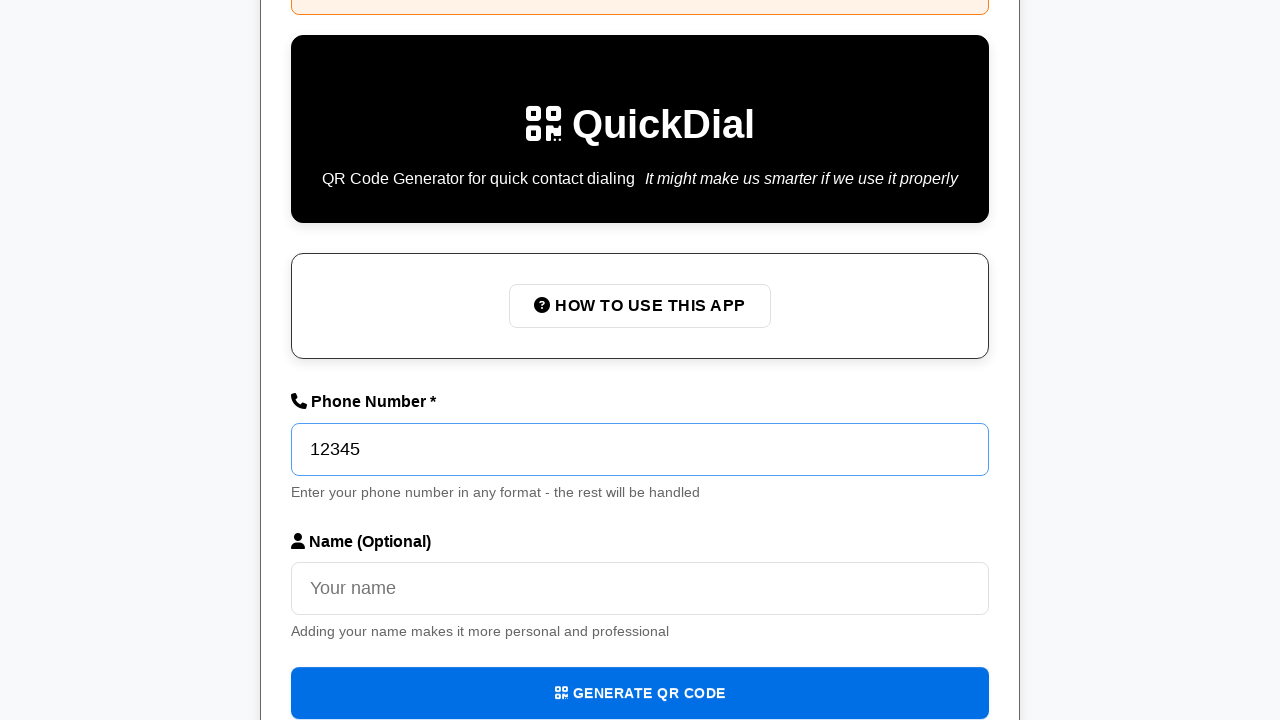

Verified that validation warning message appears with text 'Please enter a valid phone number'
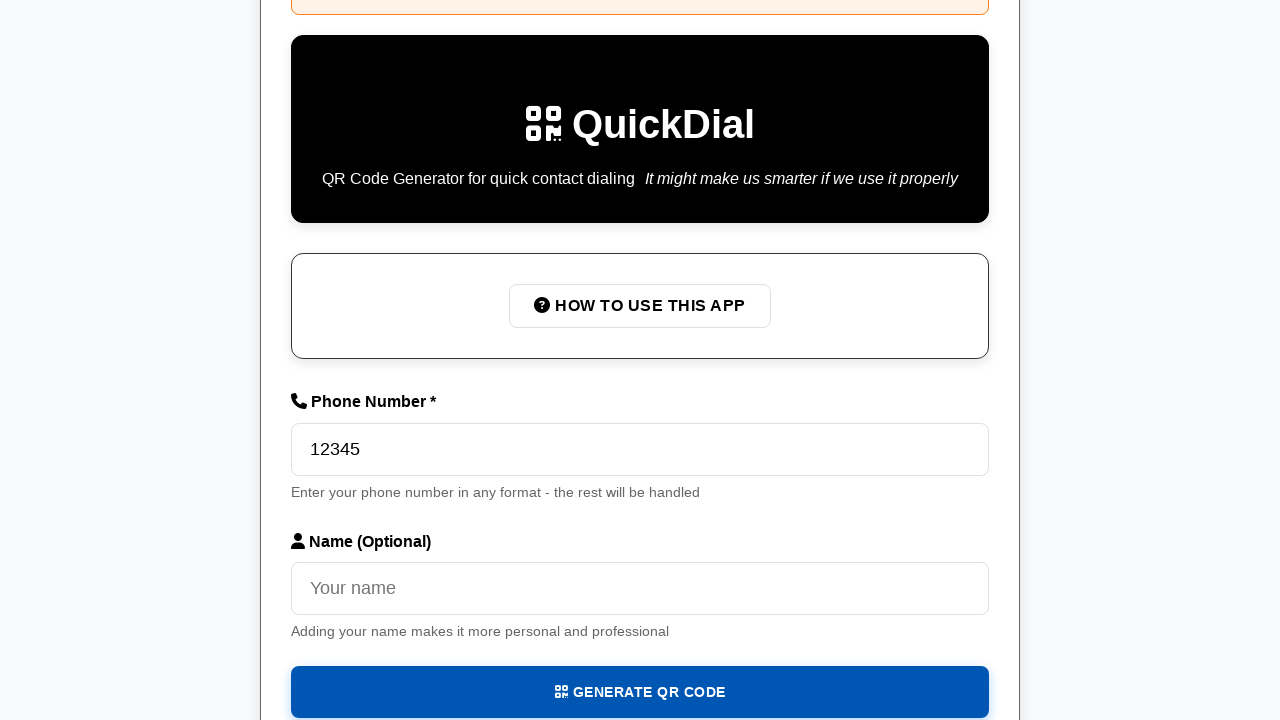

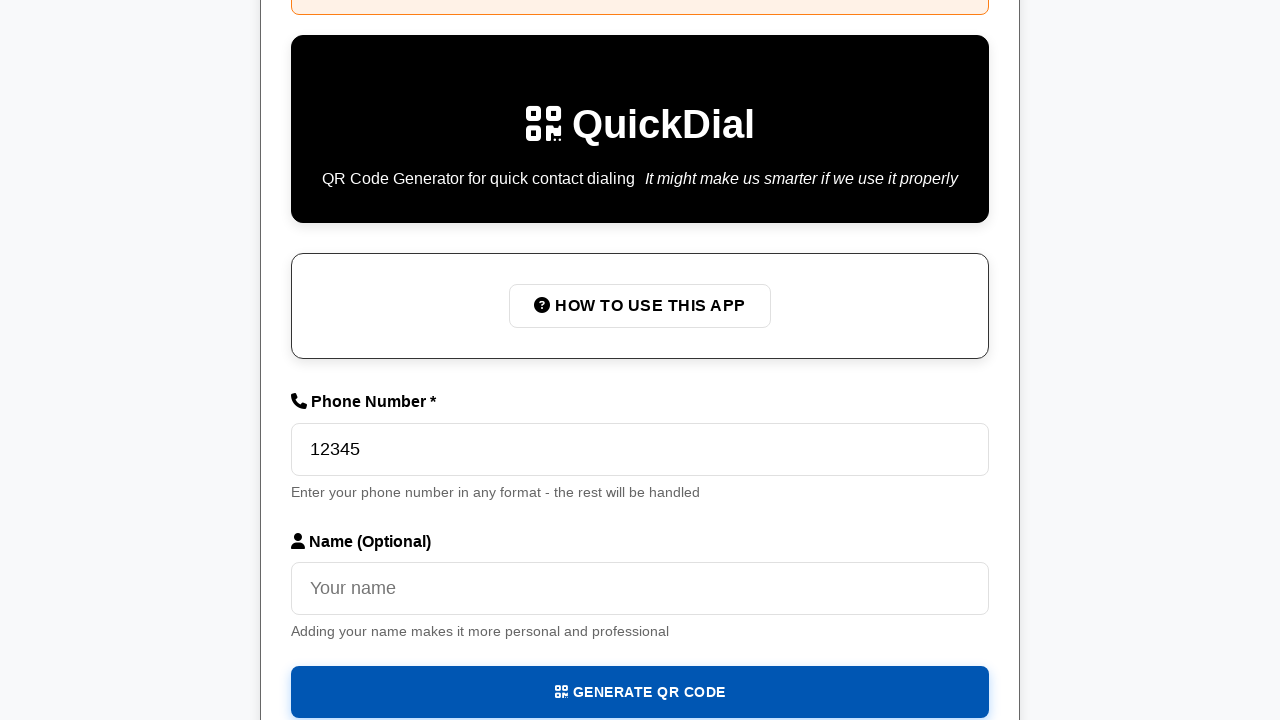